Tests text box form filling by entering user information including name, email, and addresses, then submitting the form

Starting URL: https://demoqa.com/text-box

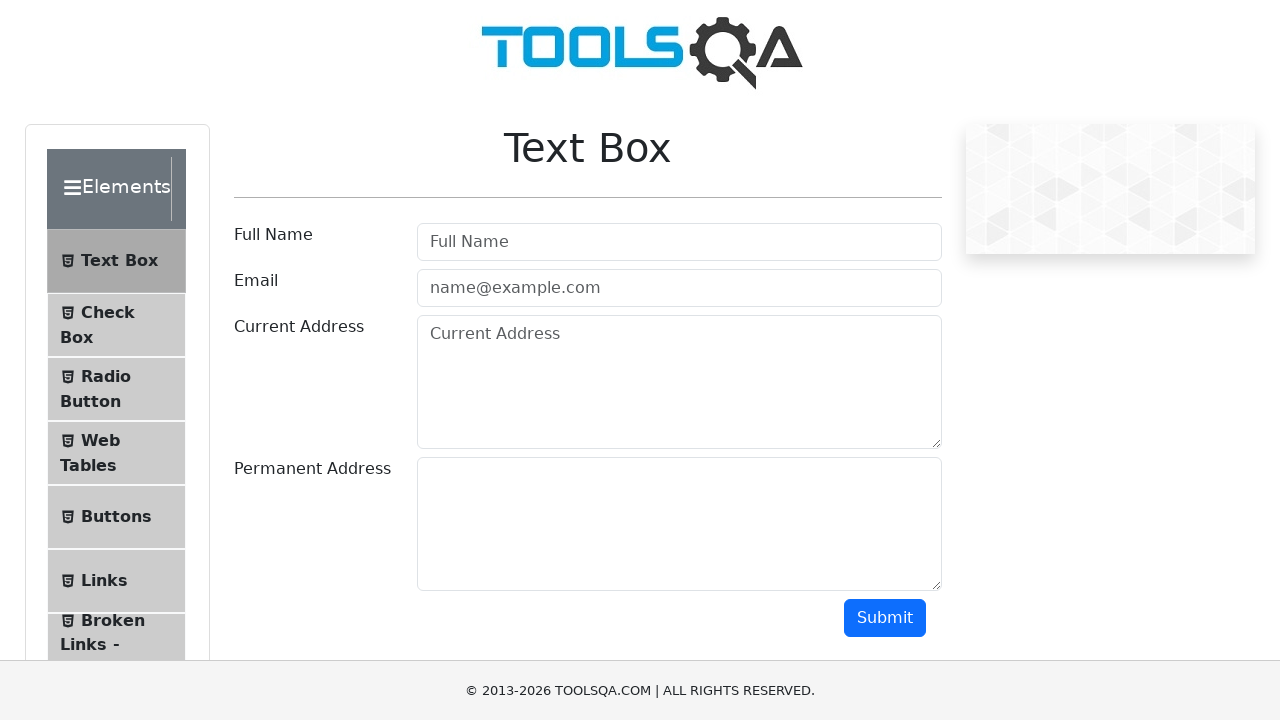

Filled Full Name field with 'Monkey' on input[placeholder='Full Name']
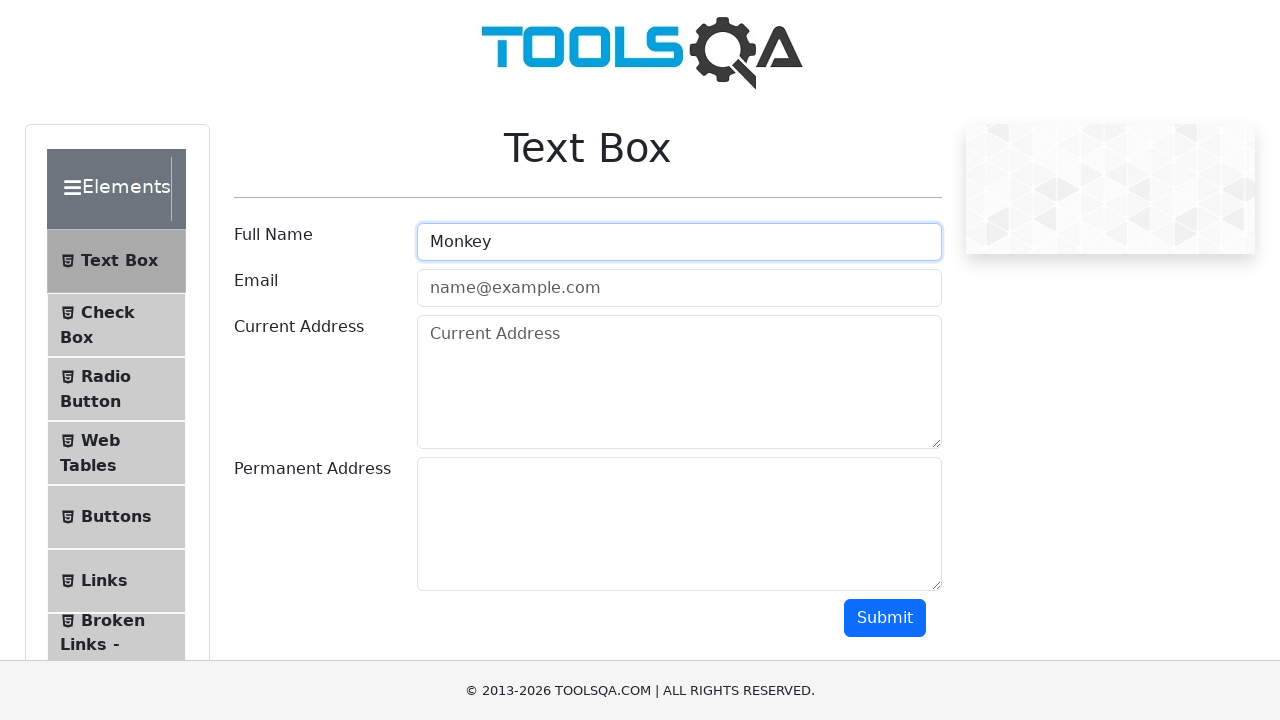

Filled Email field with 'monkey@gmail.com' on form div#userEmail-wrapper input
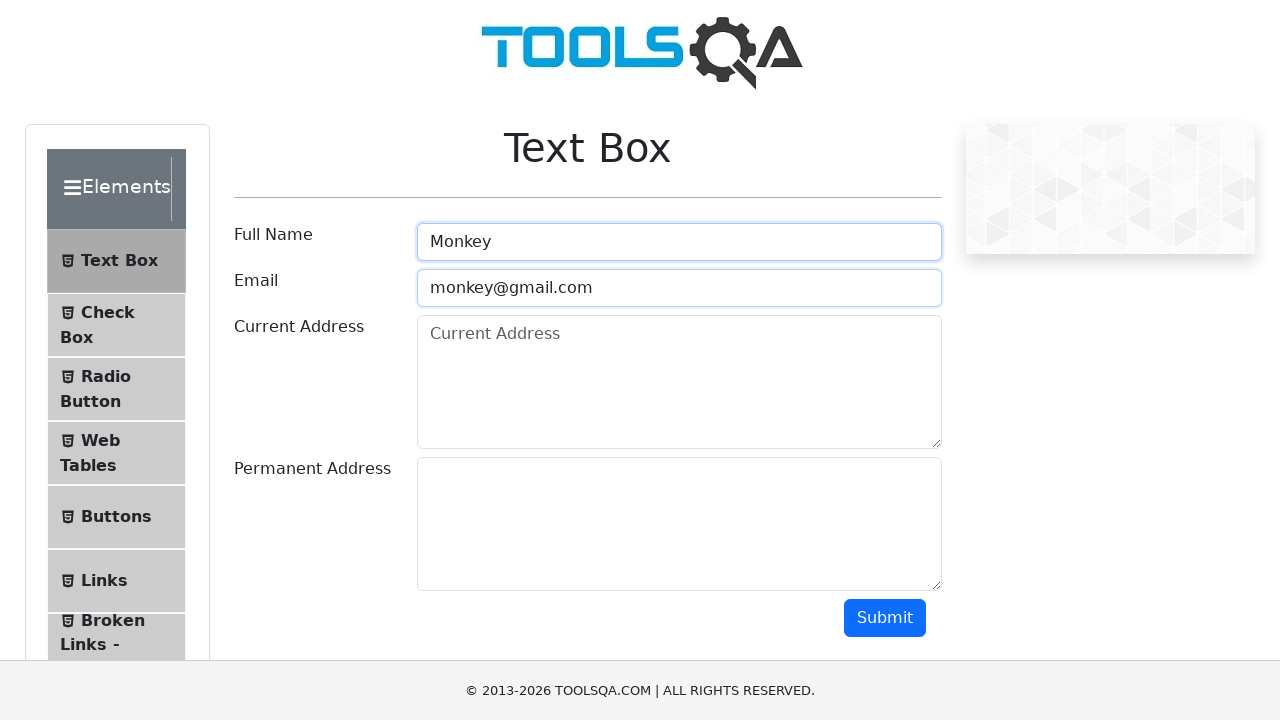

Filled Current Address field with 'street Monkey 5' on //div[@id='currentAddress-wrapper']//textarea
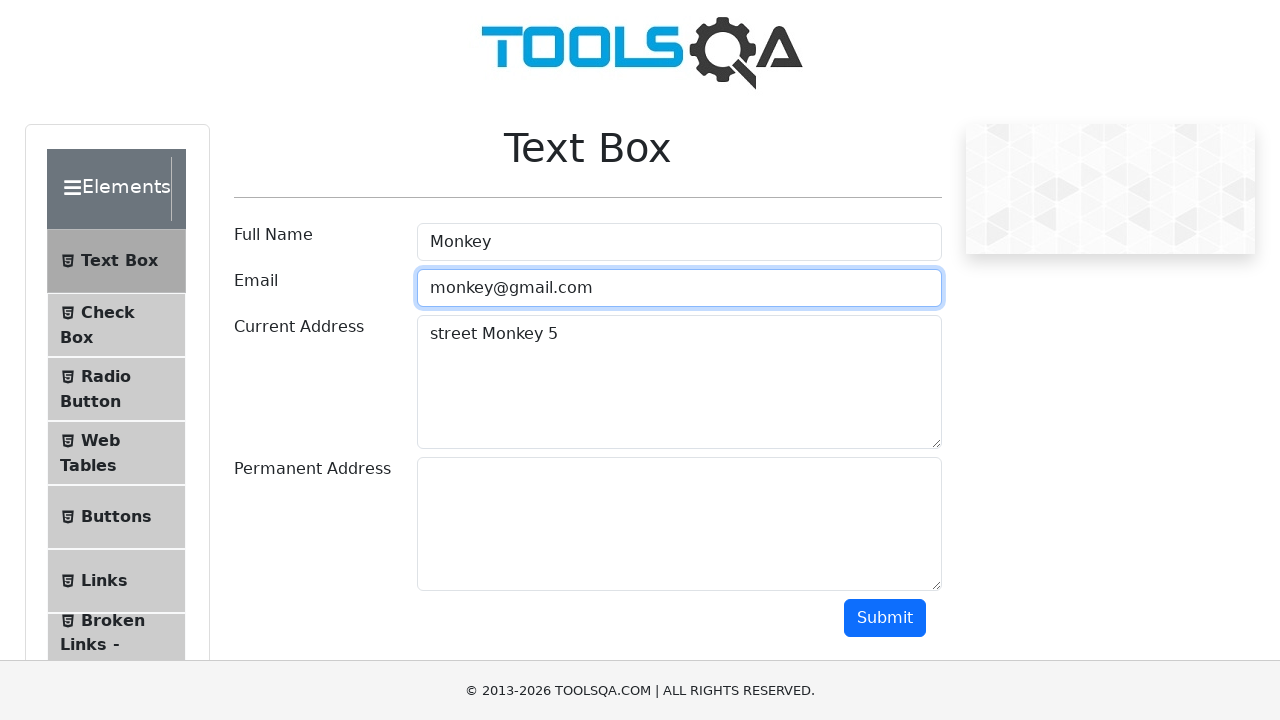

Filled Permanent Address field with 'Monkey street 6' on div#permanentAddress-wrapper textarea
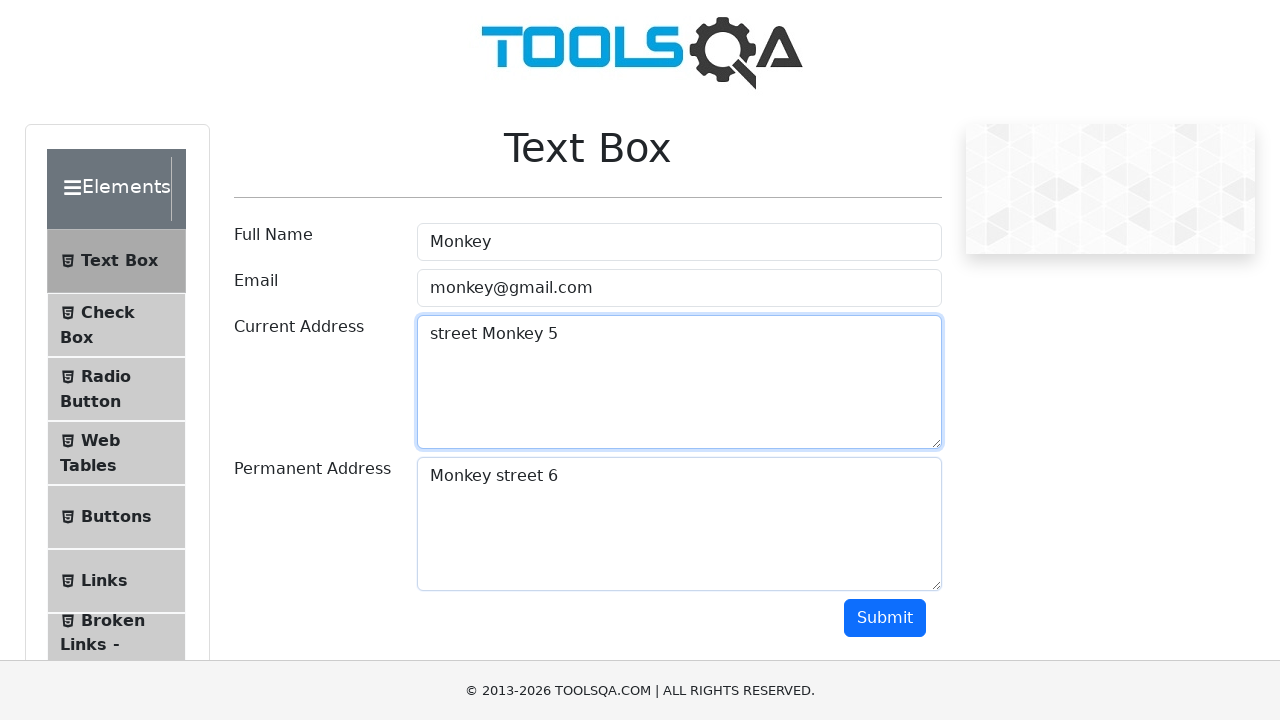

Clicked Submit button to submit the form at (885, 618) on button:text('Submit')
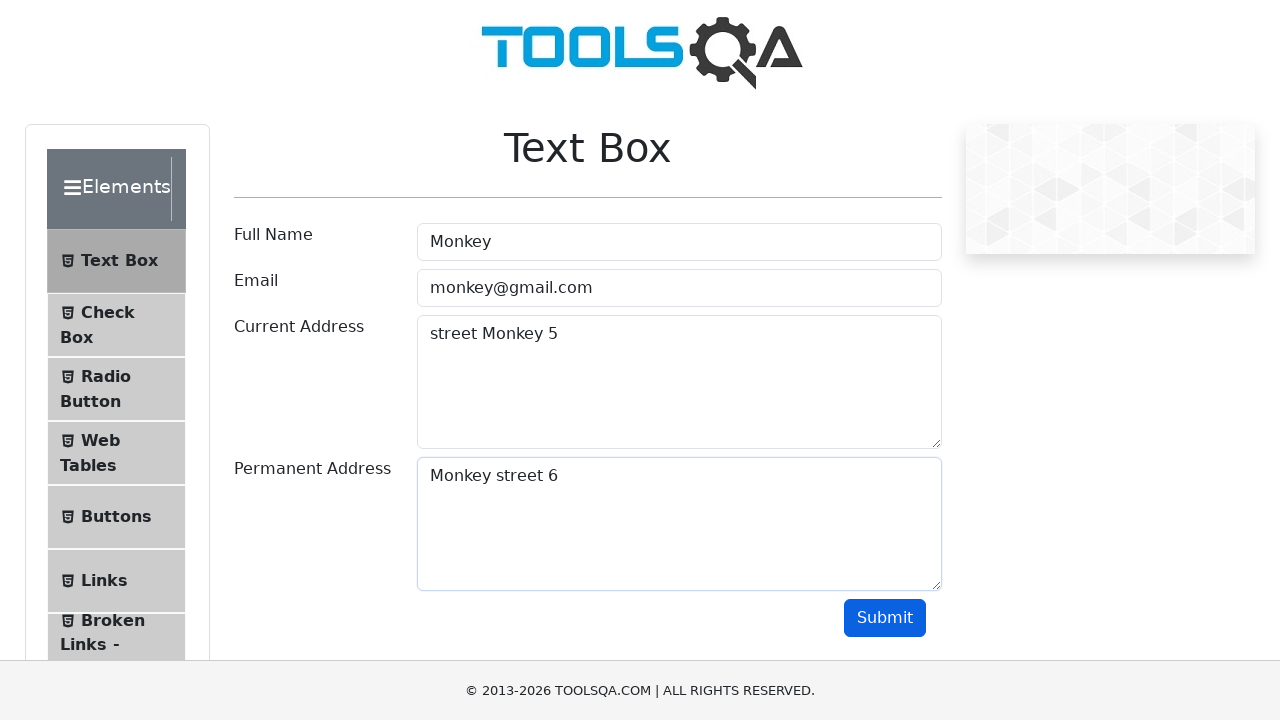

Form submission output appeared
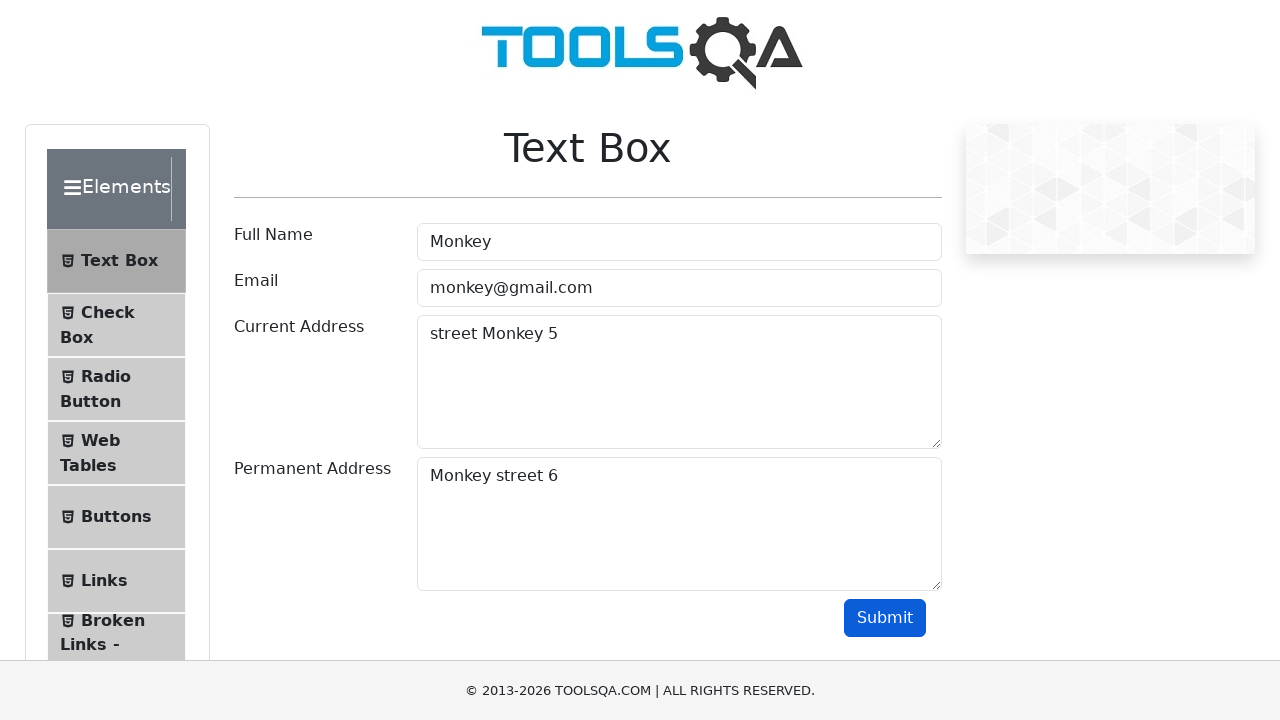

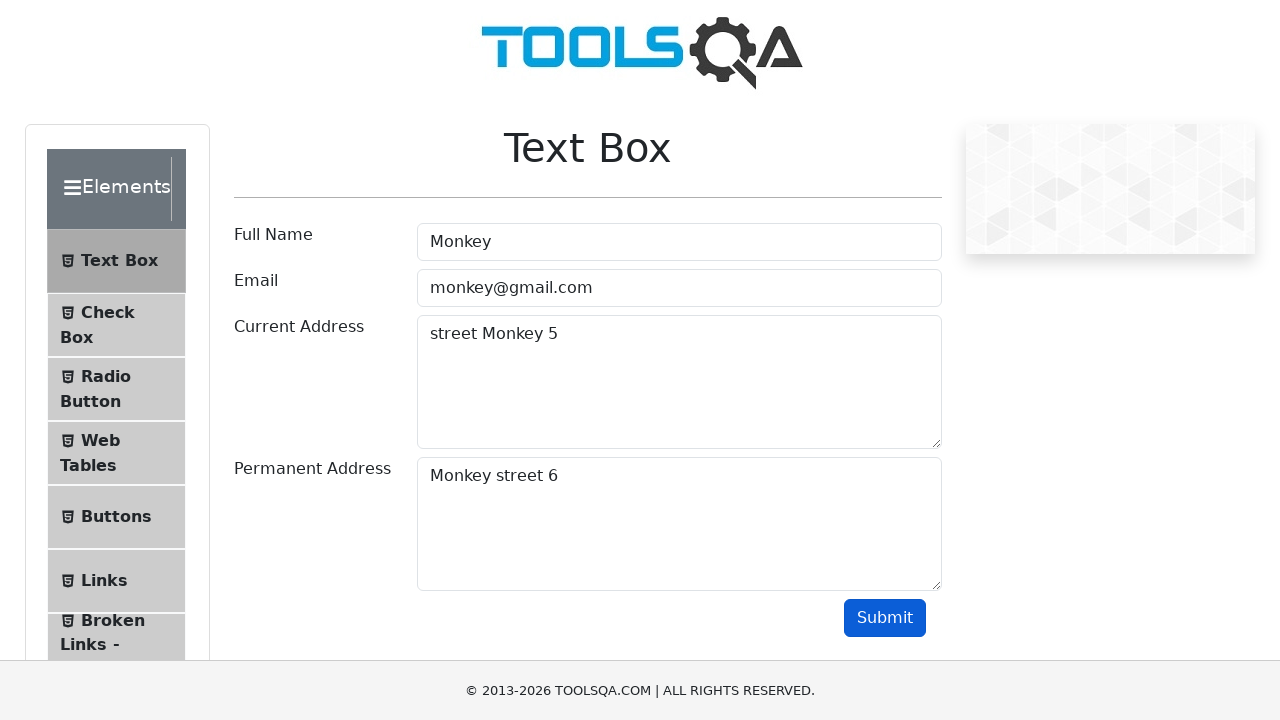